Tests the search functionality on Python.org by entering a search query and verifying that results are returned

Starting URL: http://www.python.org

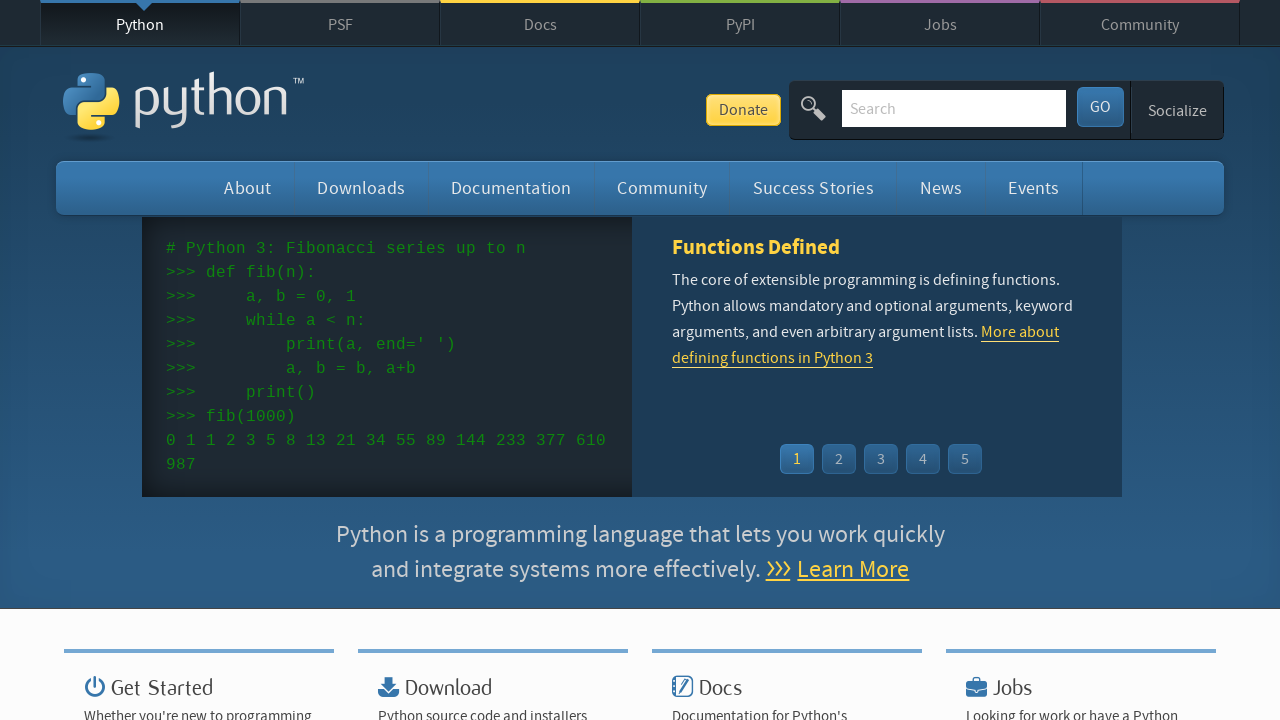

Filled search box with query 'pyconsss' on input[name='q']
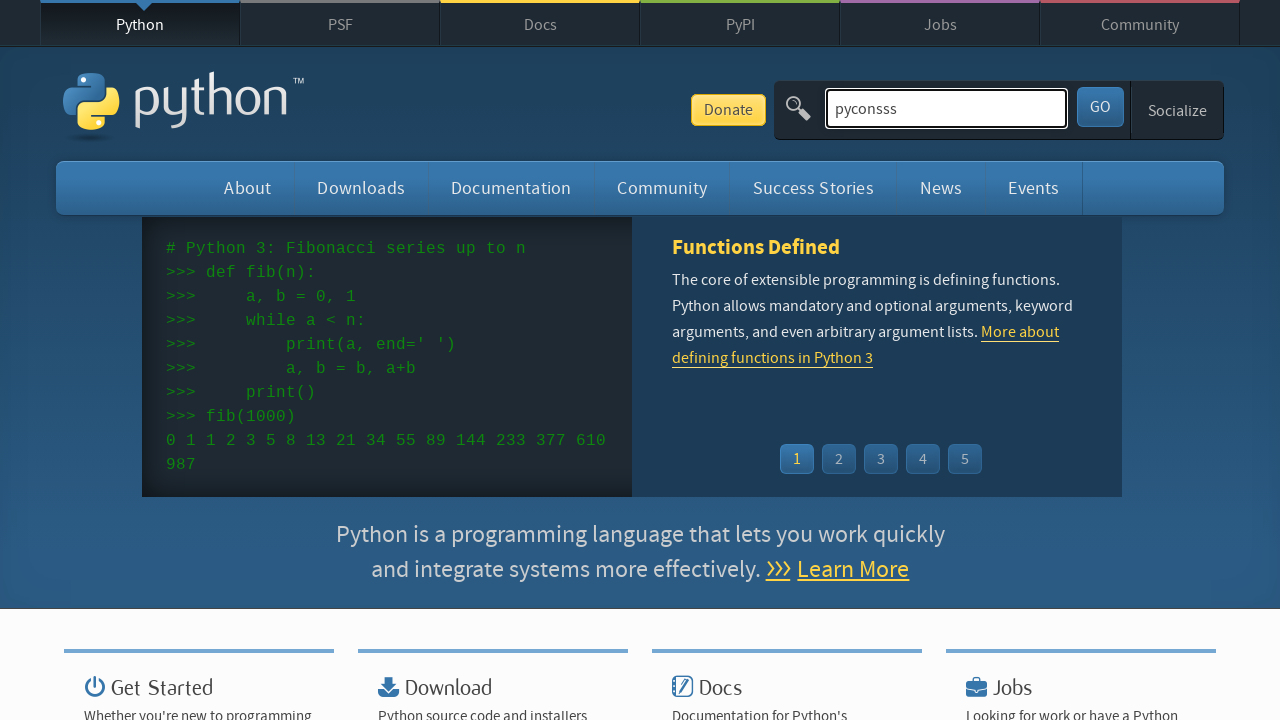

Pressed Enter to submit search query on input[name='q']
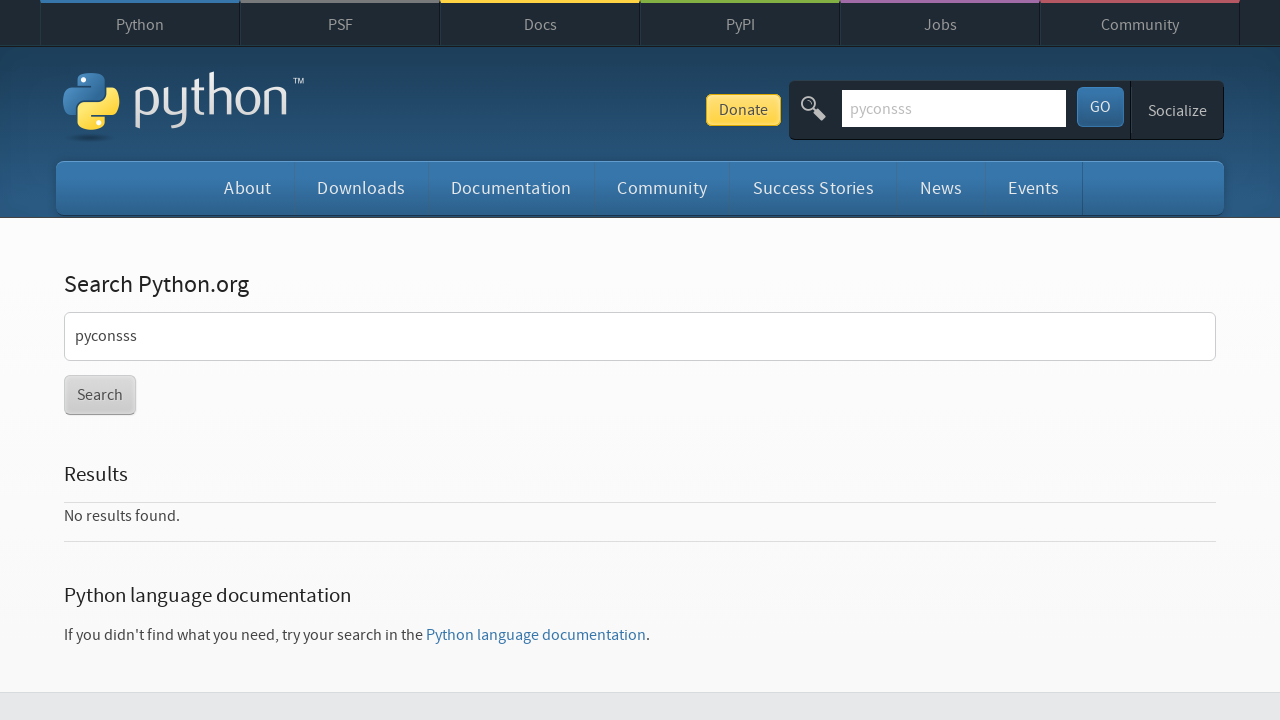

Search results page loaded and network idle
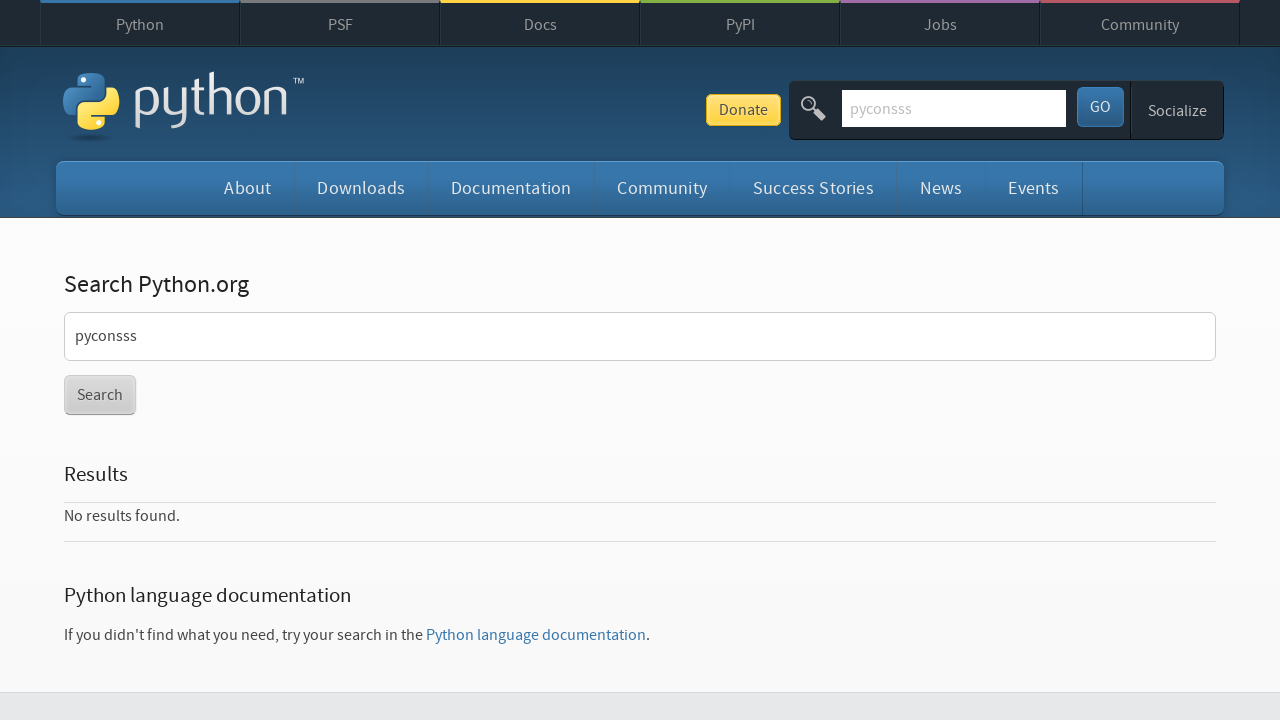

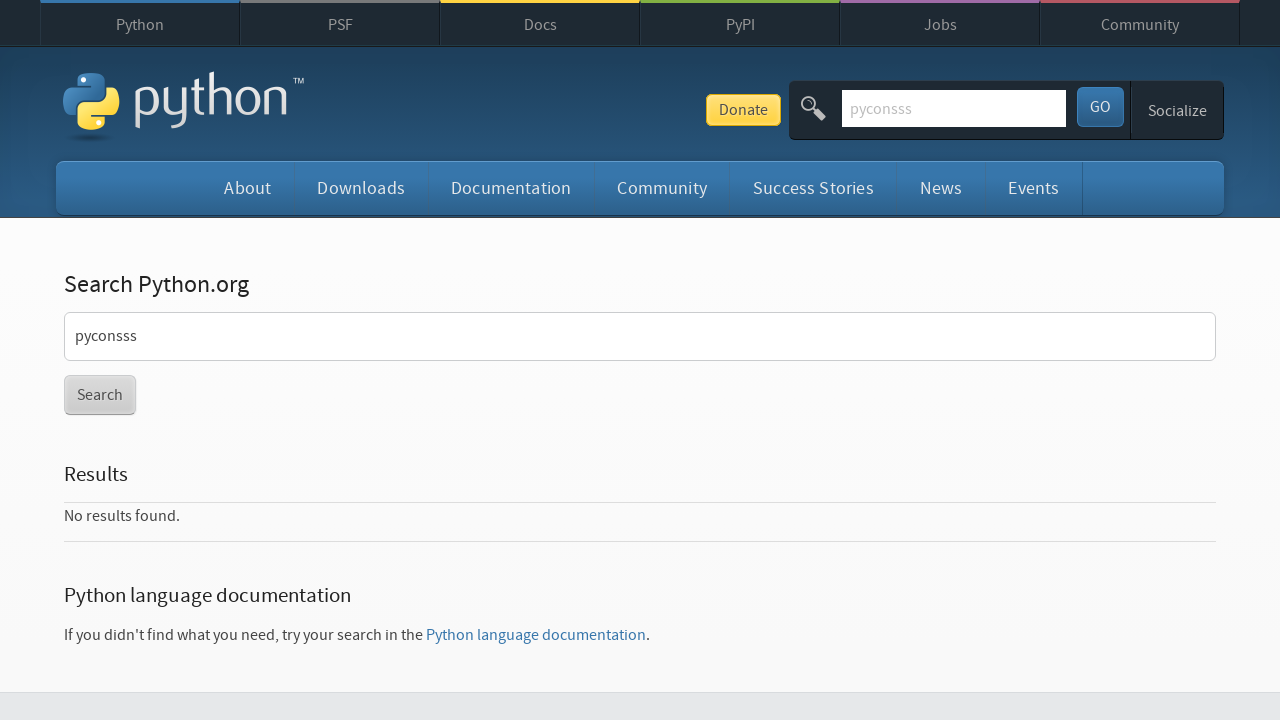